Tests that radio buttons have correct default states - verifies the "people" radio button is selected by default and the "robots" radio button is not selected.

Starting URL: https://suninjuly.github.io/math.html

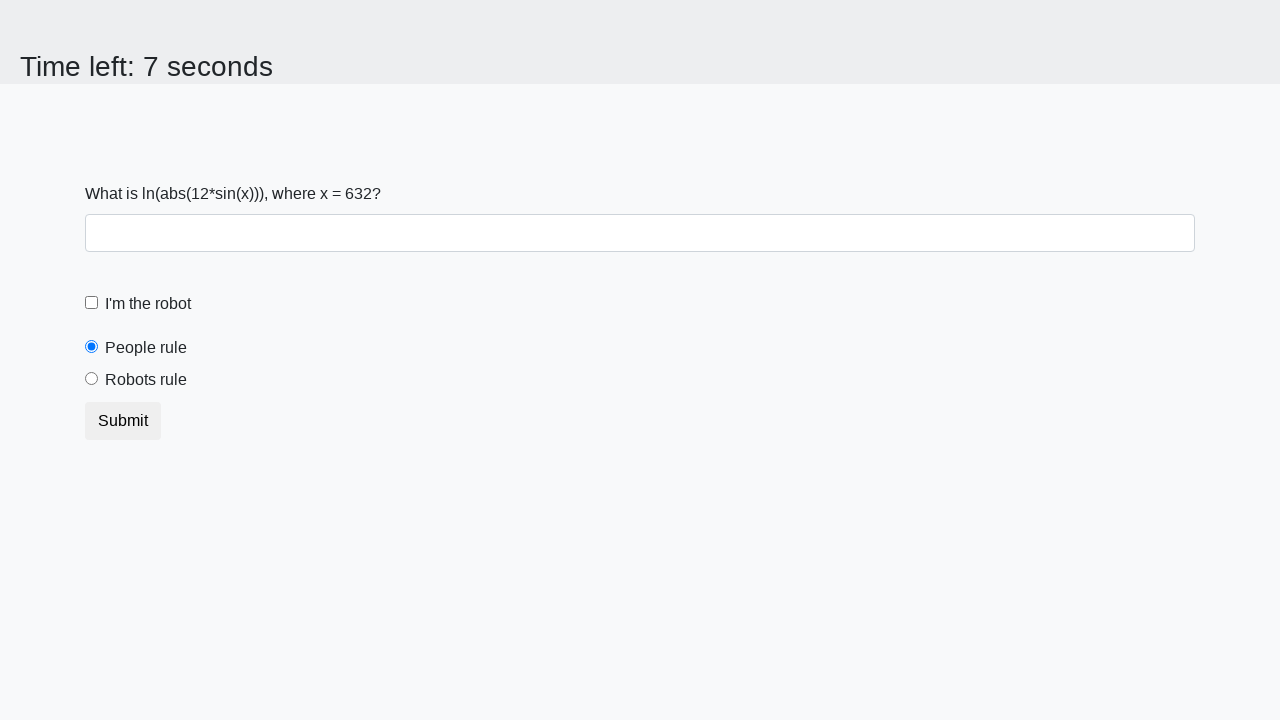

Located the 'people' radio button element
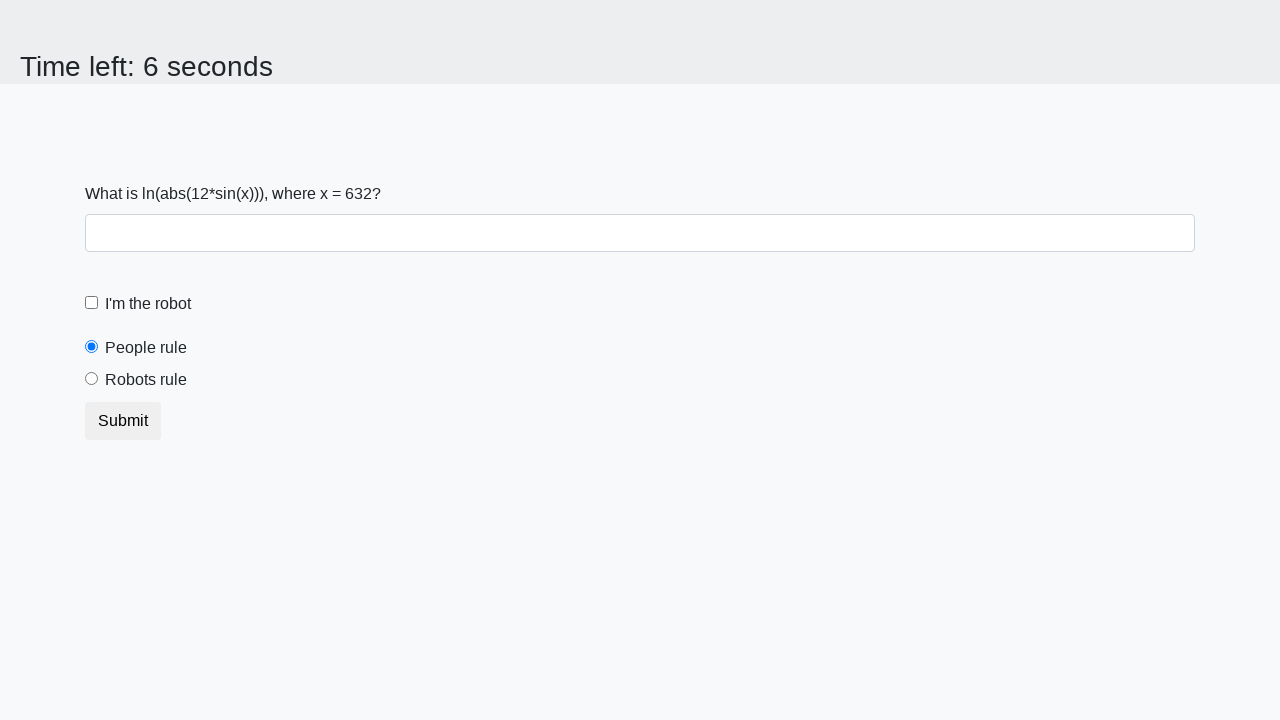

Verified that 'people' radio button is selected by default
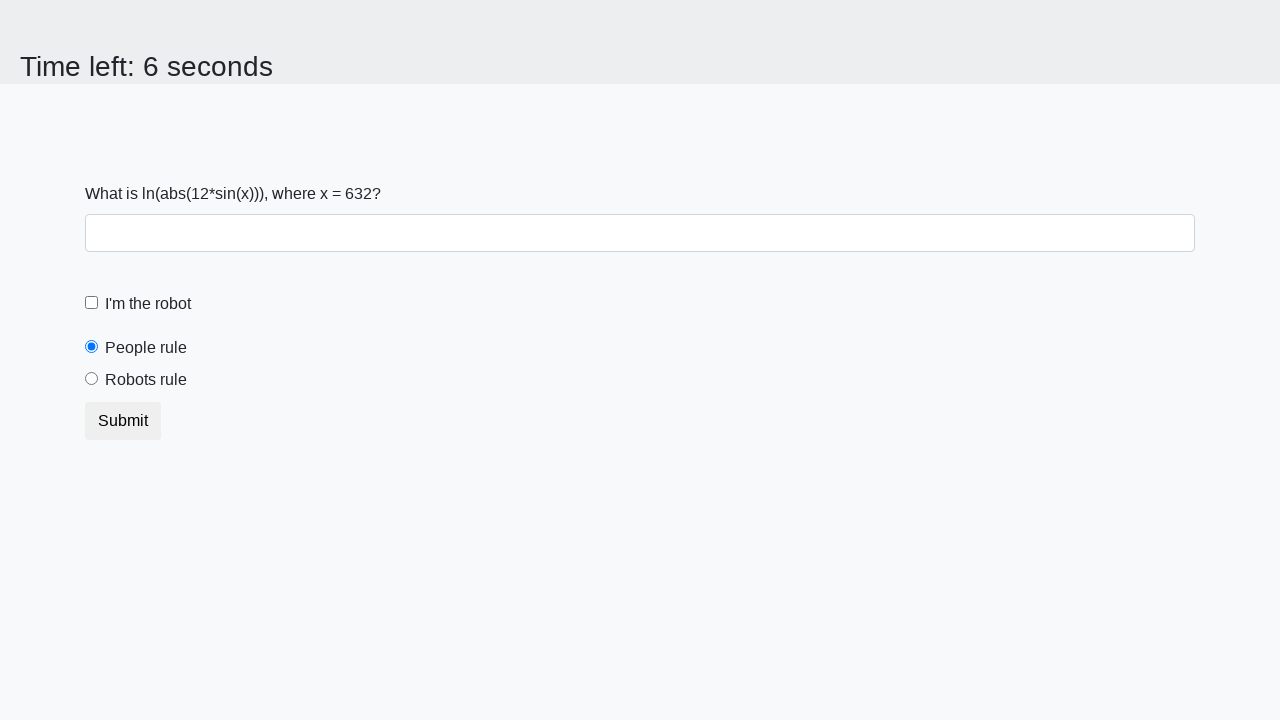

Located the 'robots' radio button element
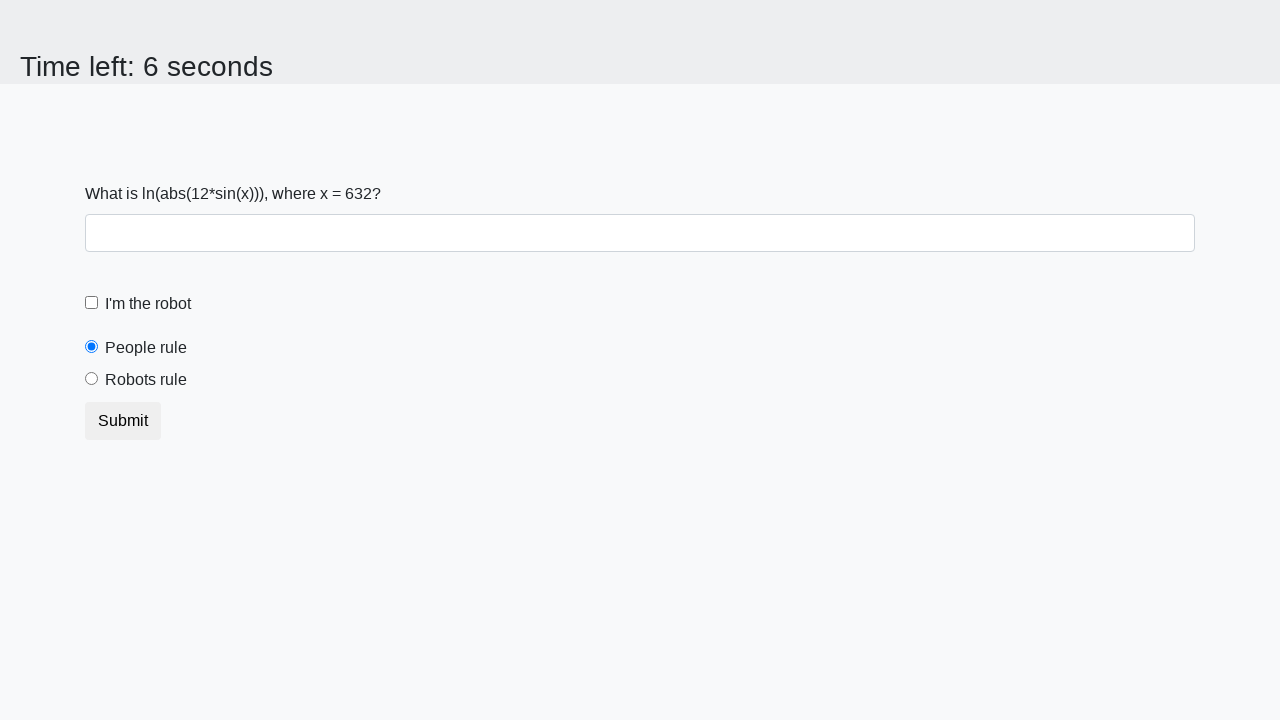

Verified that 'robots' radio button is not selected by default
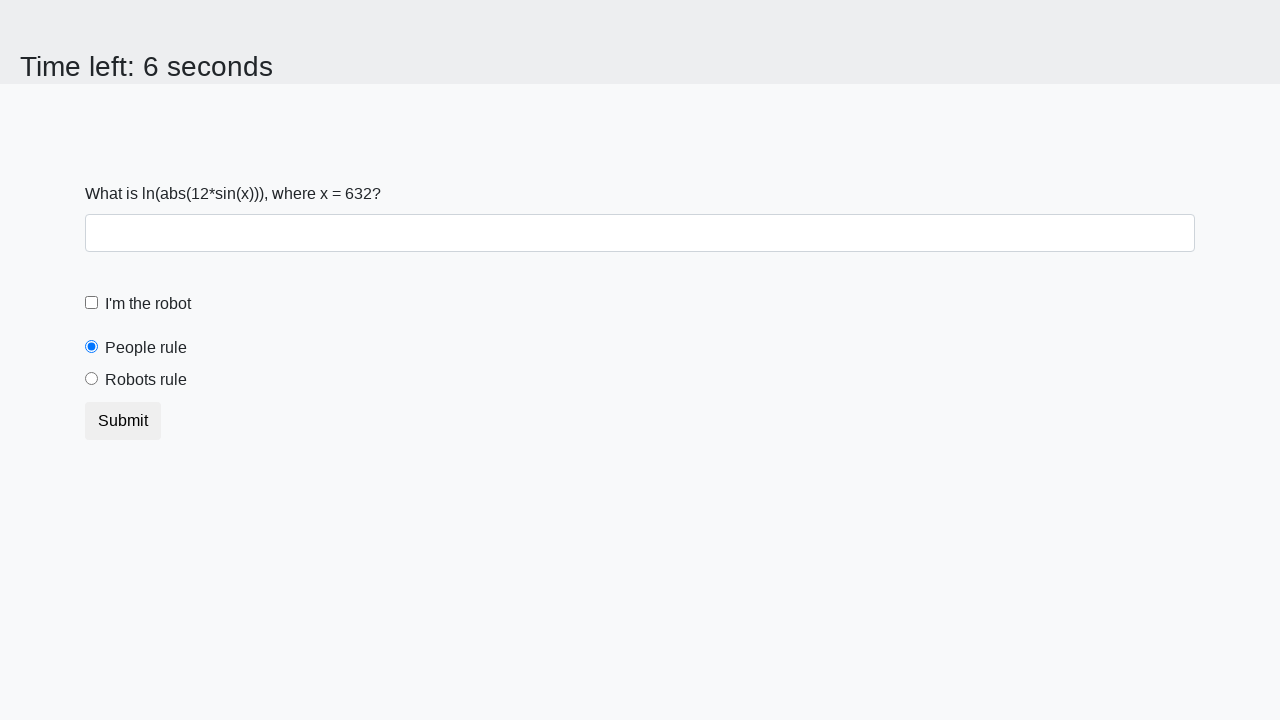

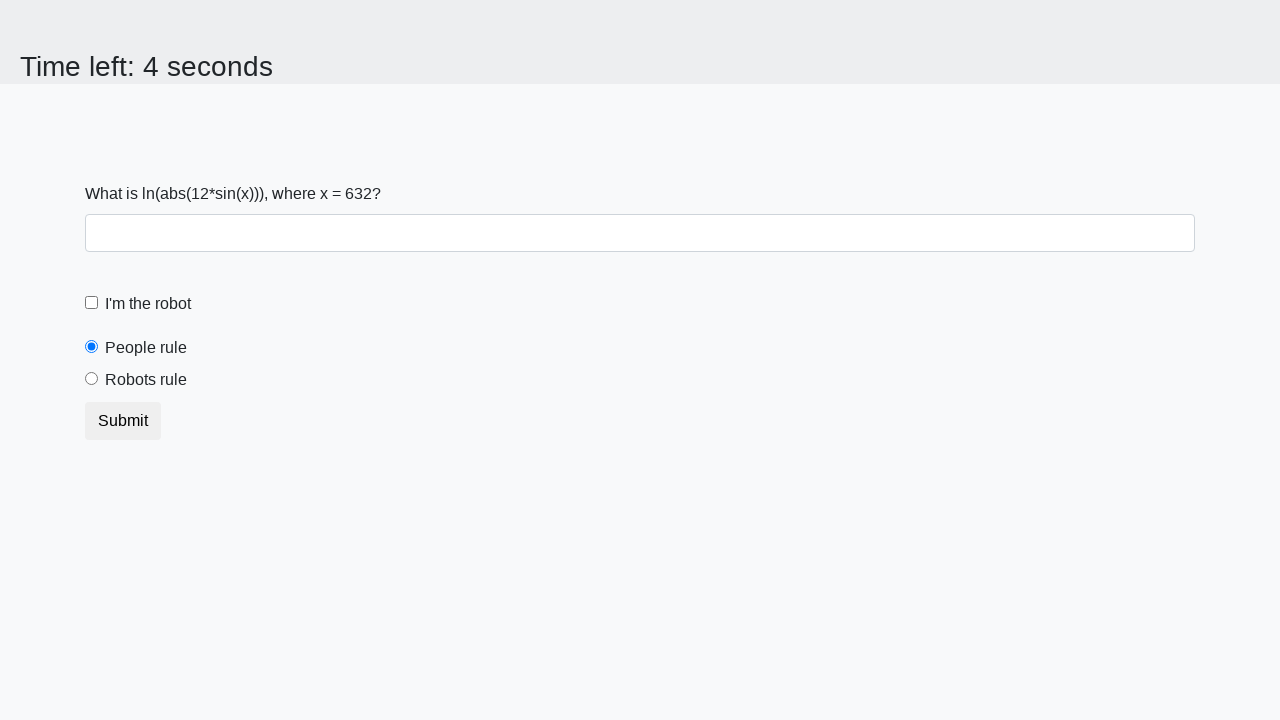